Tests that entering 4 digits in ZIP code field shows an error message

Starting URL: https://www.sharelane.com/cgi-bin/register.py

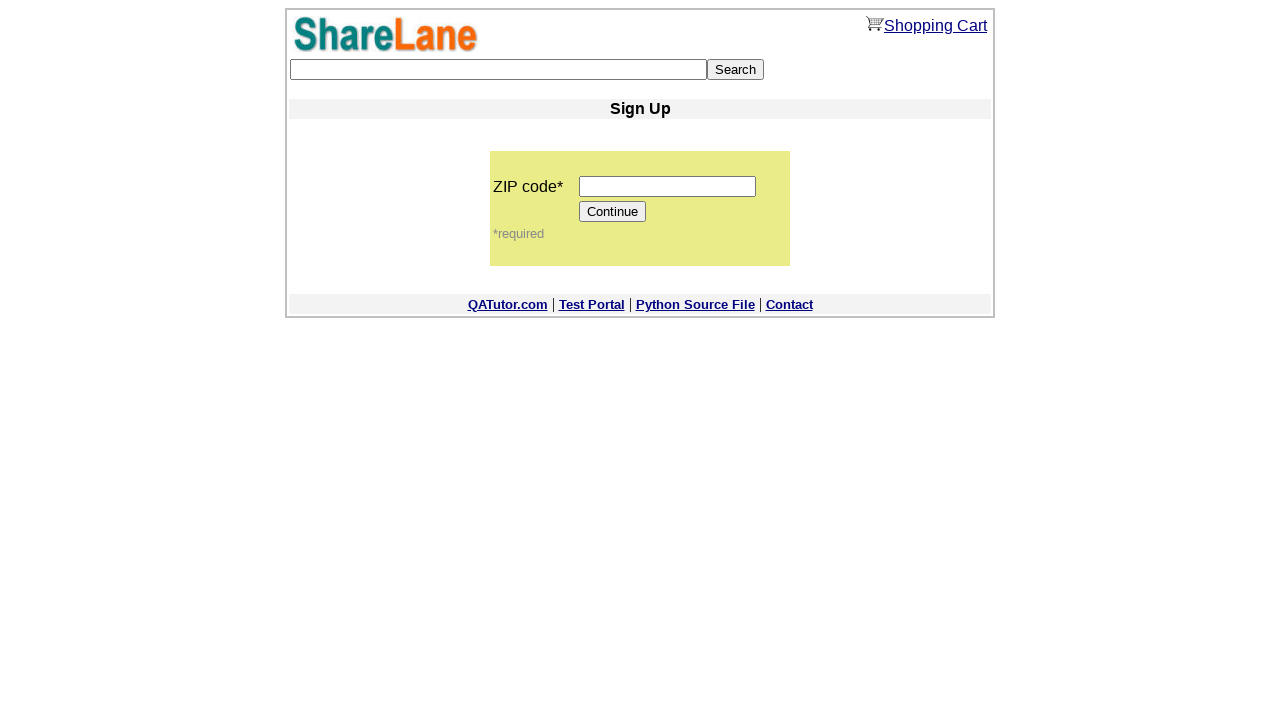

Filled ZIP code field with 4 digits (1234) on //input[@name='zip_code']
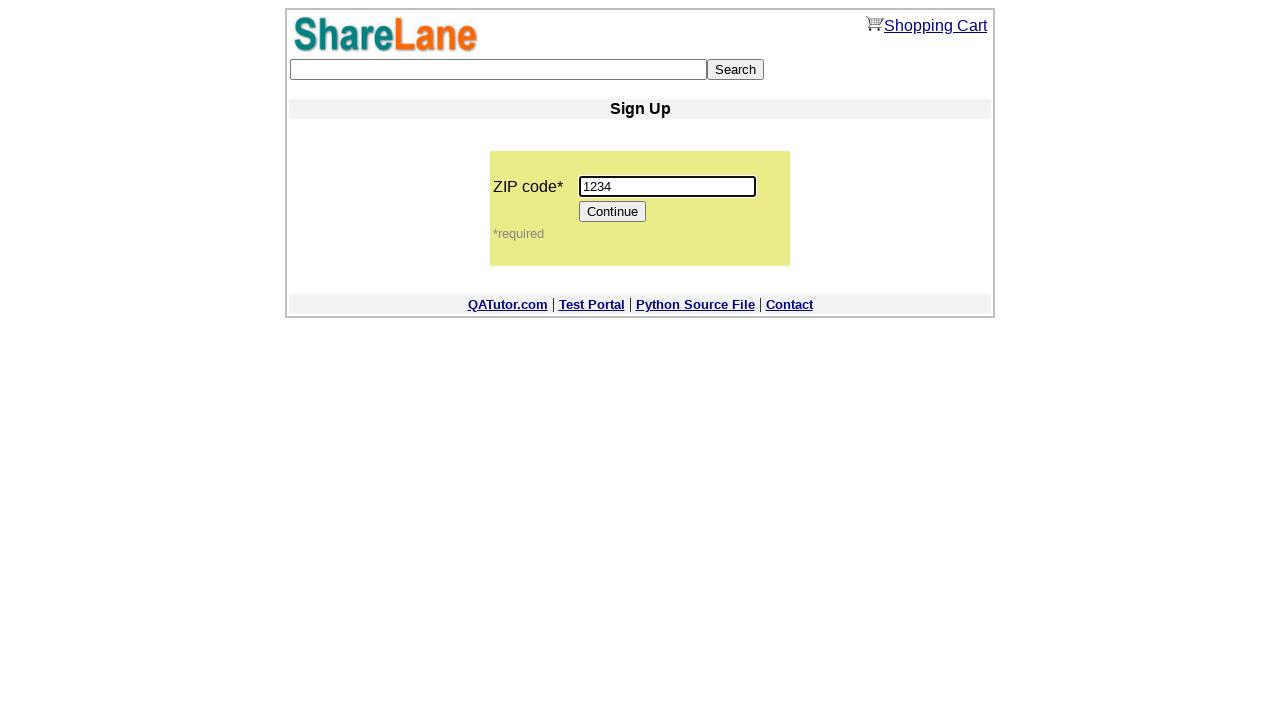

Clicked Continue button at (613, 212) on xpath=//input[@value='Continue']
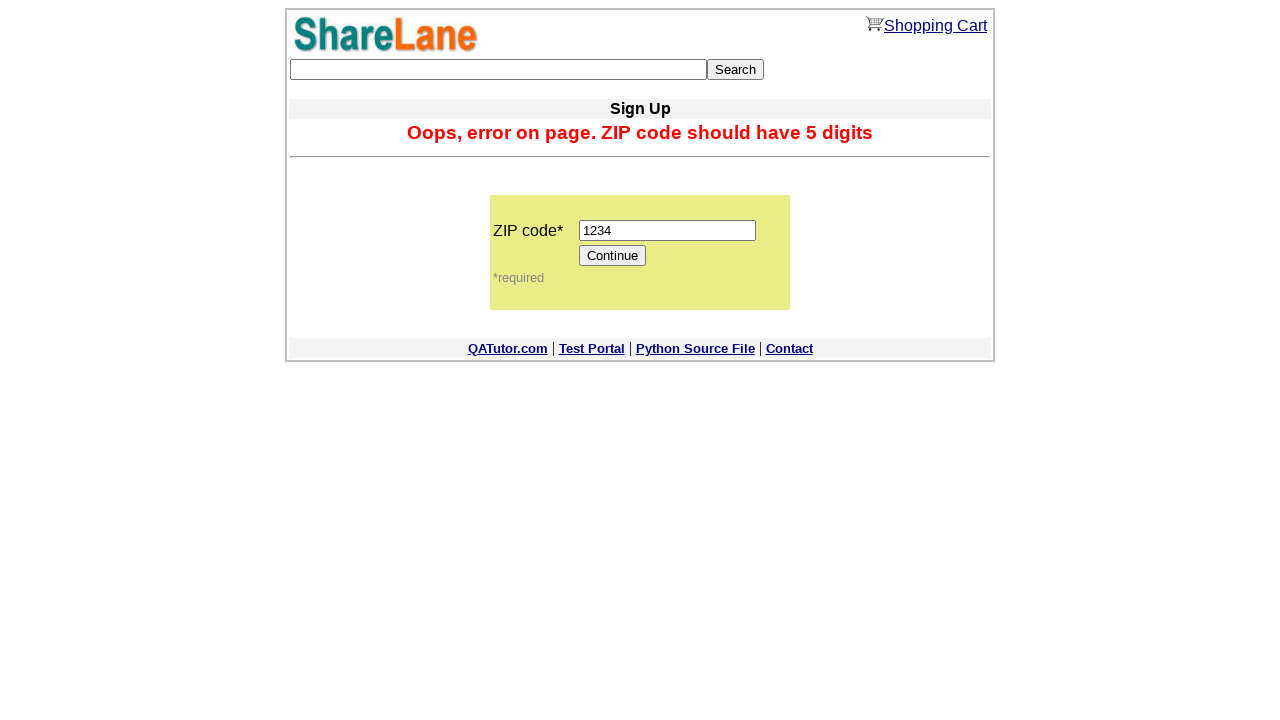

Verified error message displayed: 'Oops, error on page. ZIP code should have 5 digits'
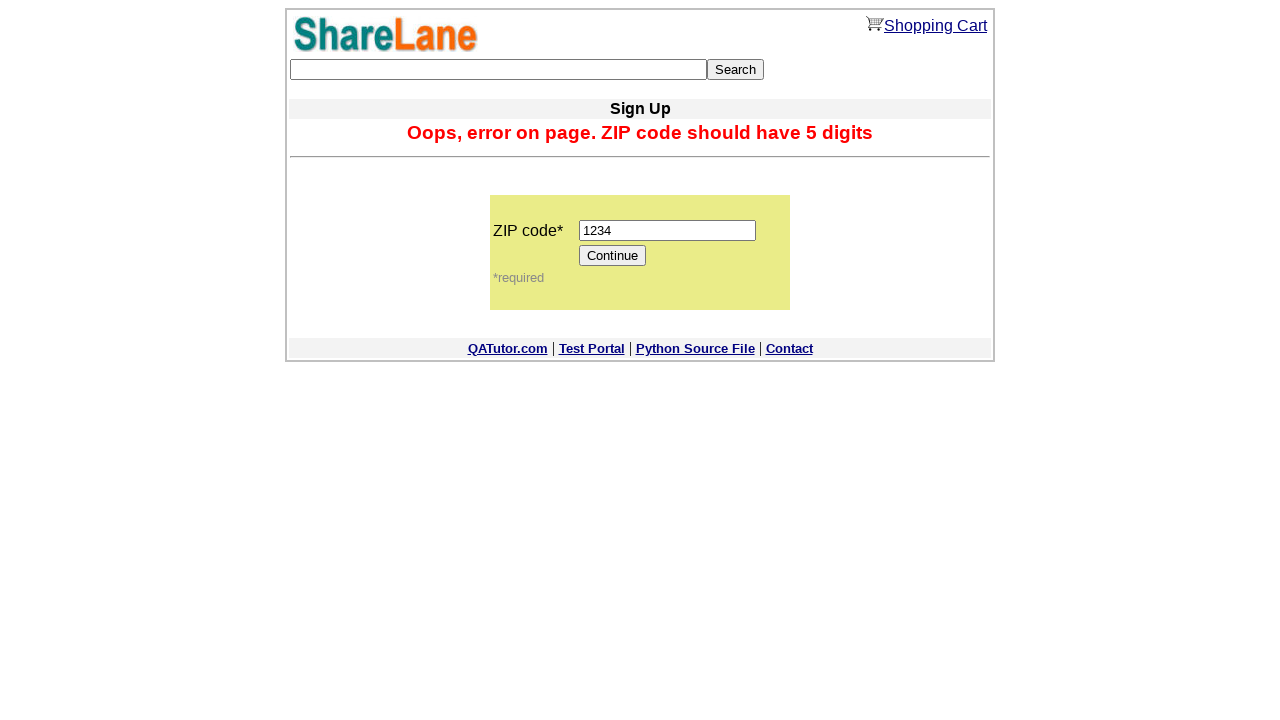

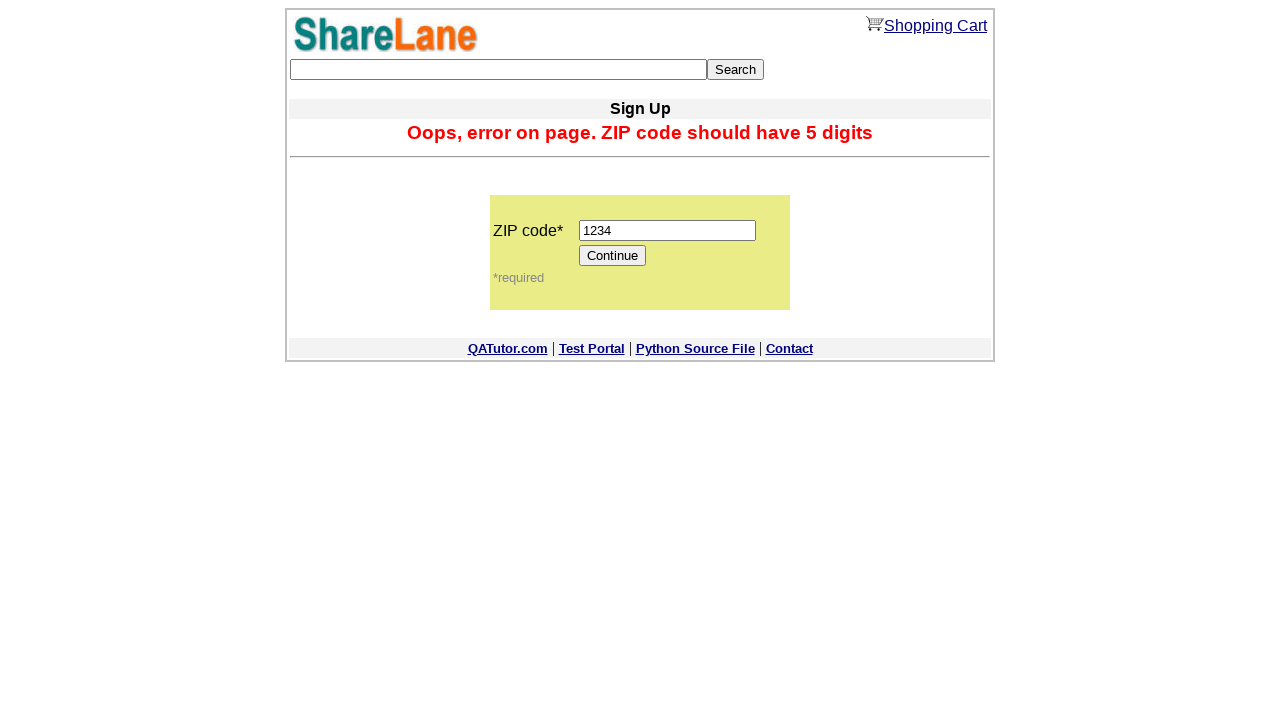